Tests JavaScript alert handling by clicking on the alert with textbox option, triggering a prompt alert, entering text, and accepting it

Starting URL: https://demo.automationtesting.in/Alerts.html

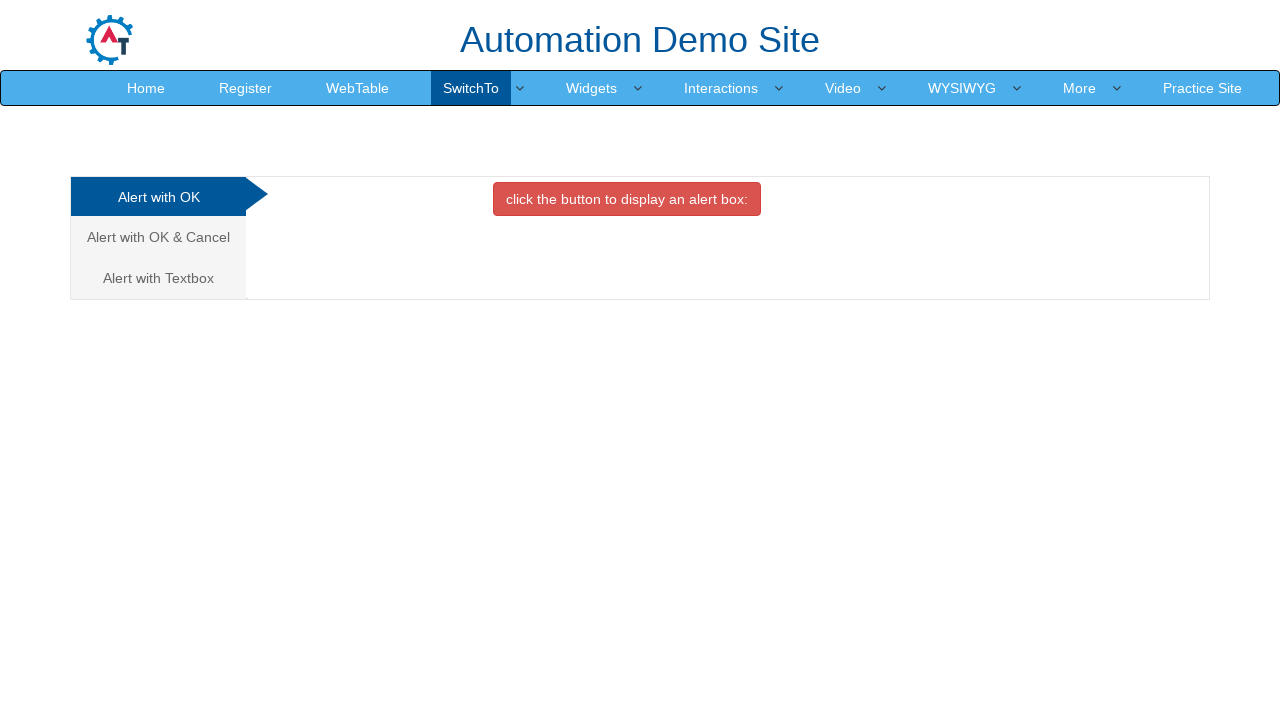

Clicked on 'Alert with Textbox' tab at (158, 278) on xpath=//a[text()='Alert with Textbox ']
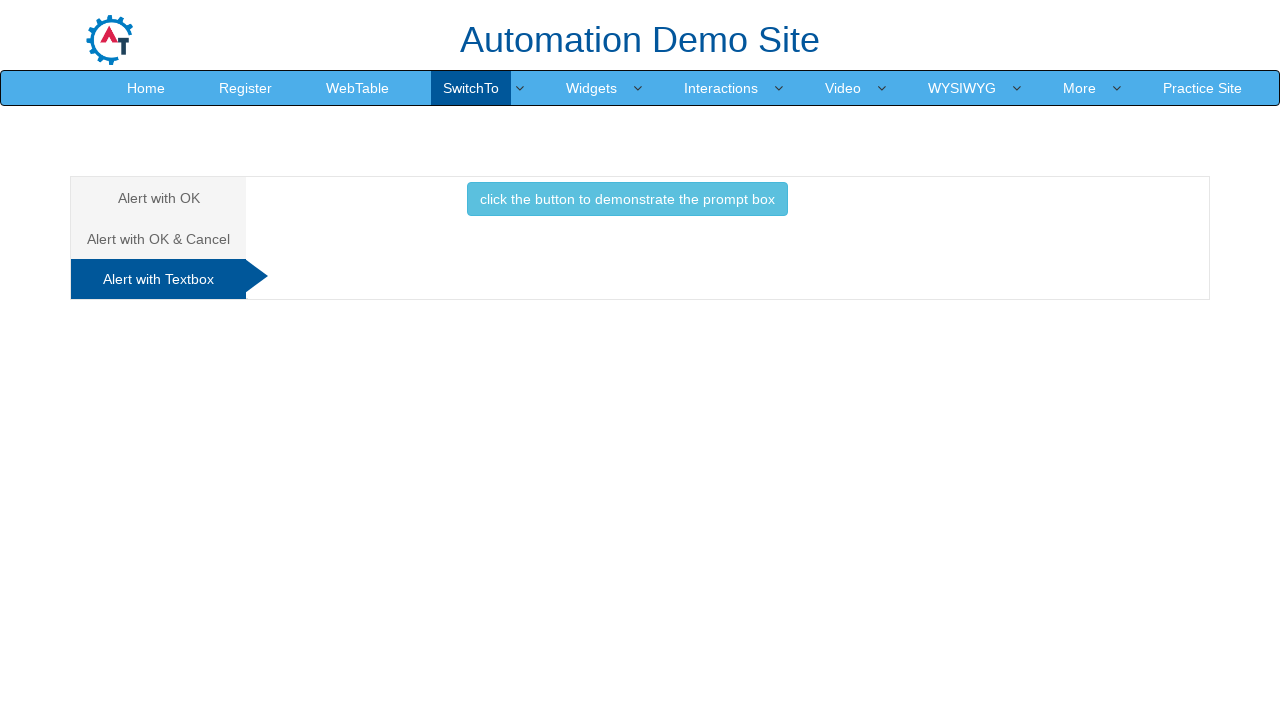

Clicked button to trigger prompt alert at (627, 199) on button[onclick='promptbox()']
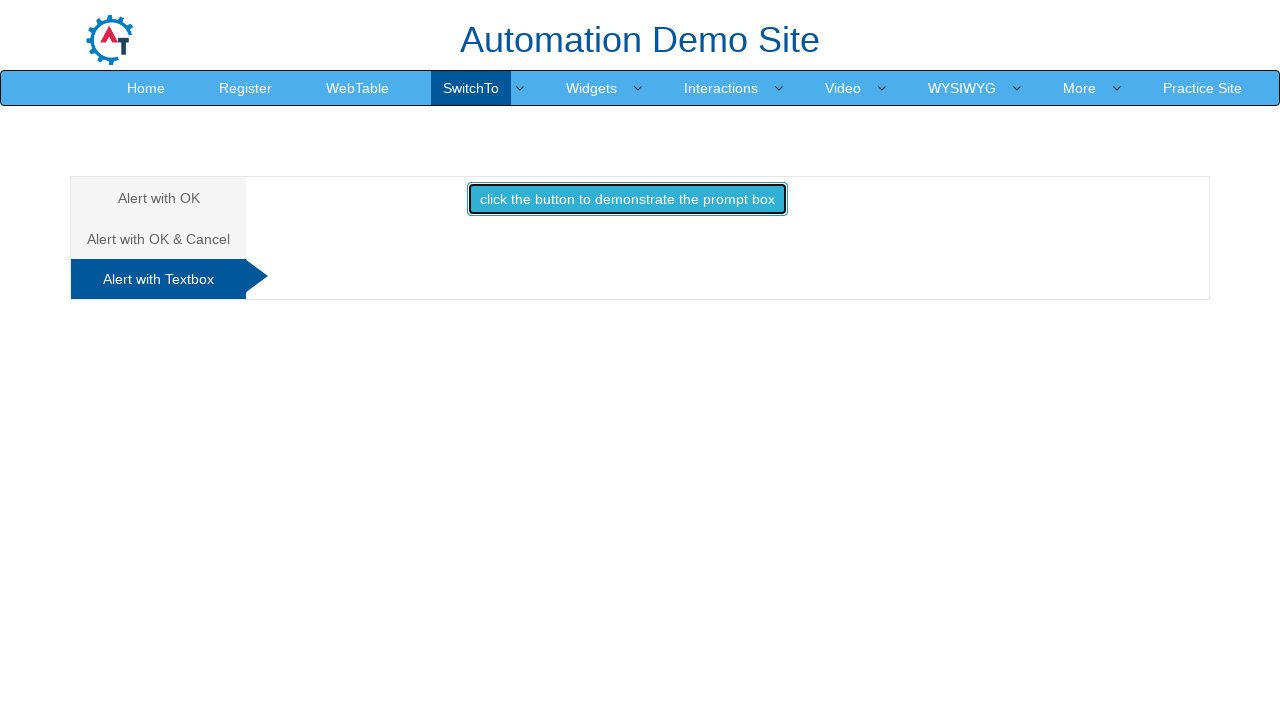

Set up dialog handler to accept prompt with text 'press'
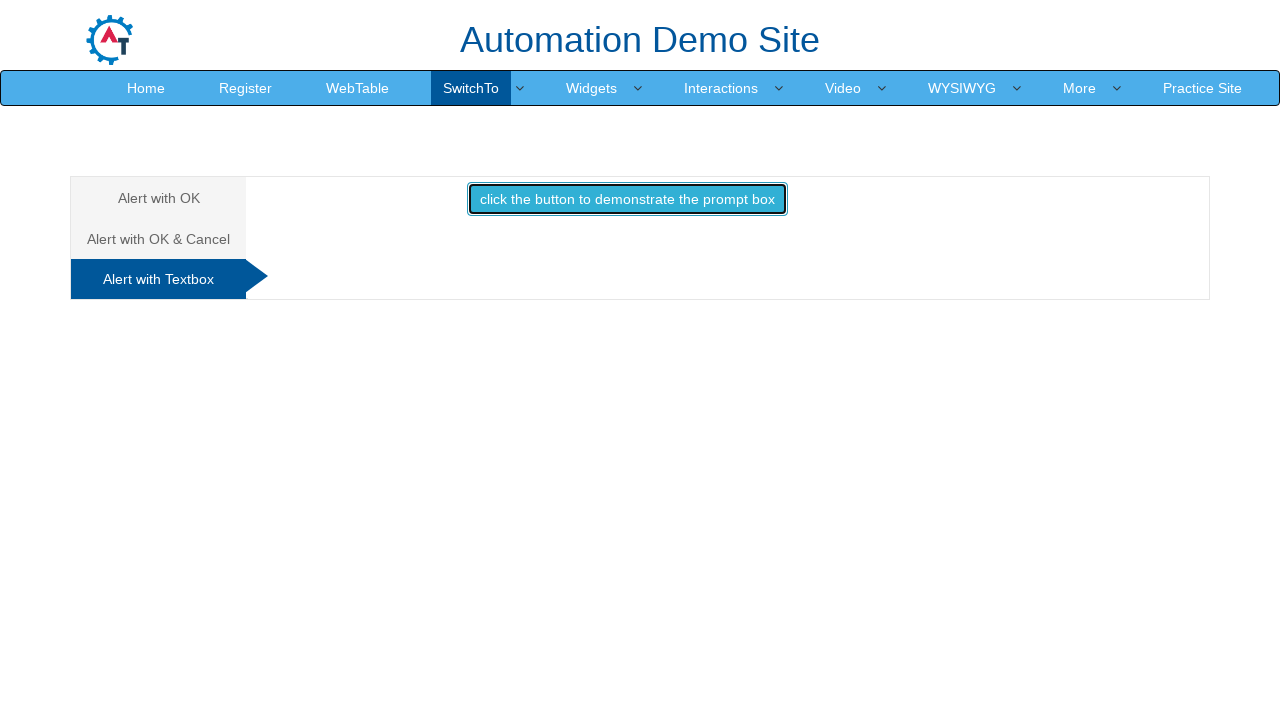

Clicked button again to trigger another prompt alert at (627, 199) on button[onclick='promptbox()']
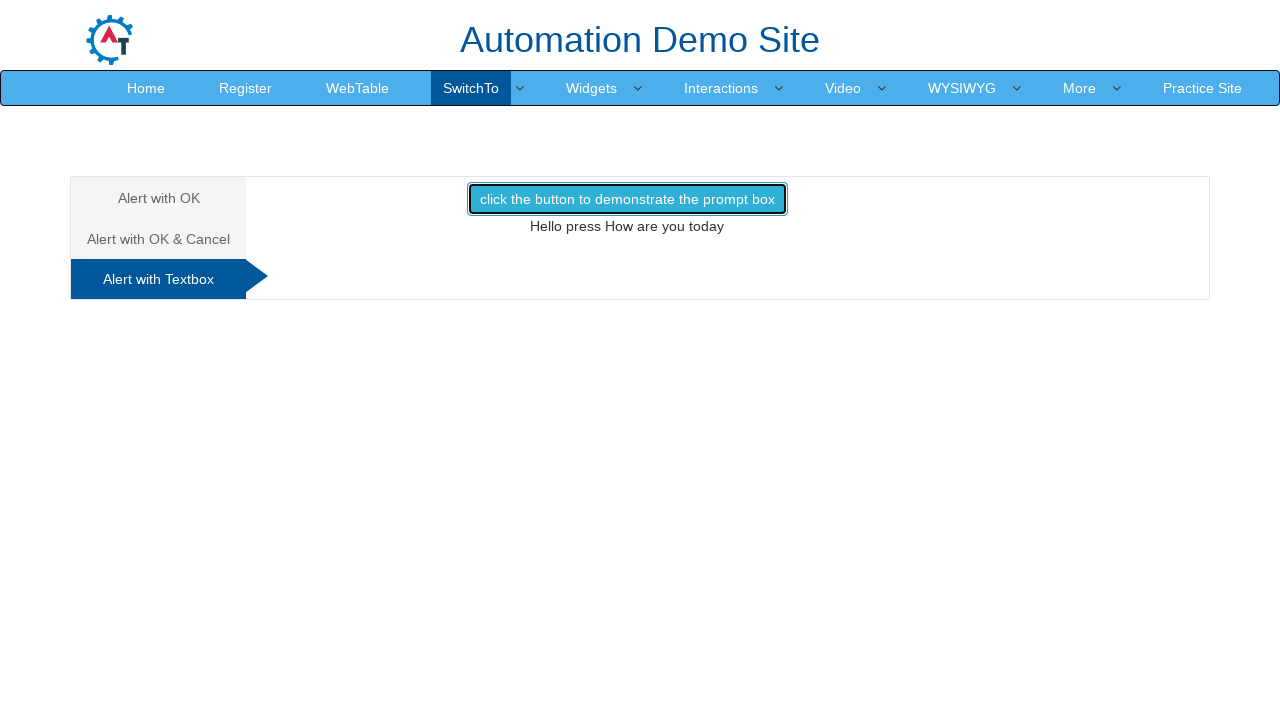

Set up dialog handler to dismiss the prompt
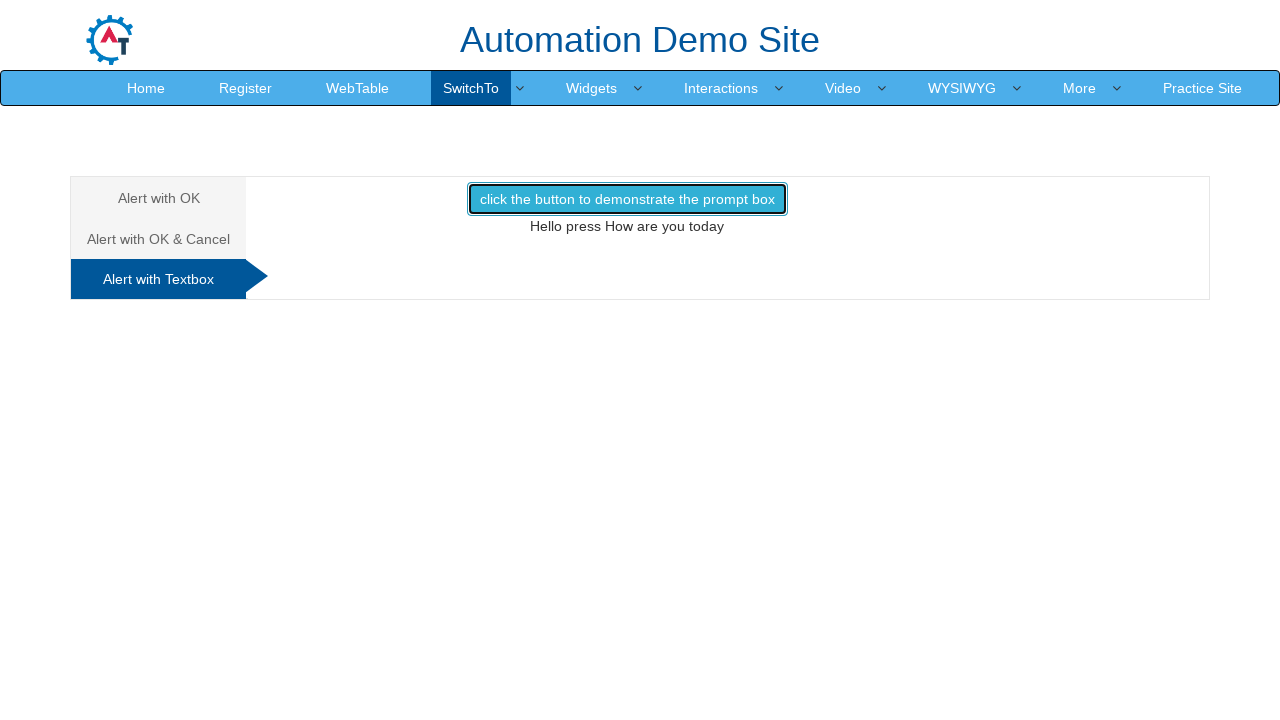

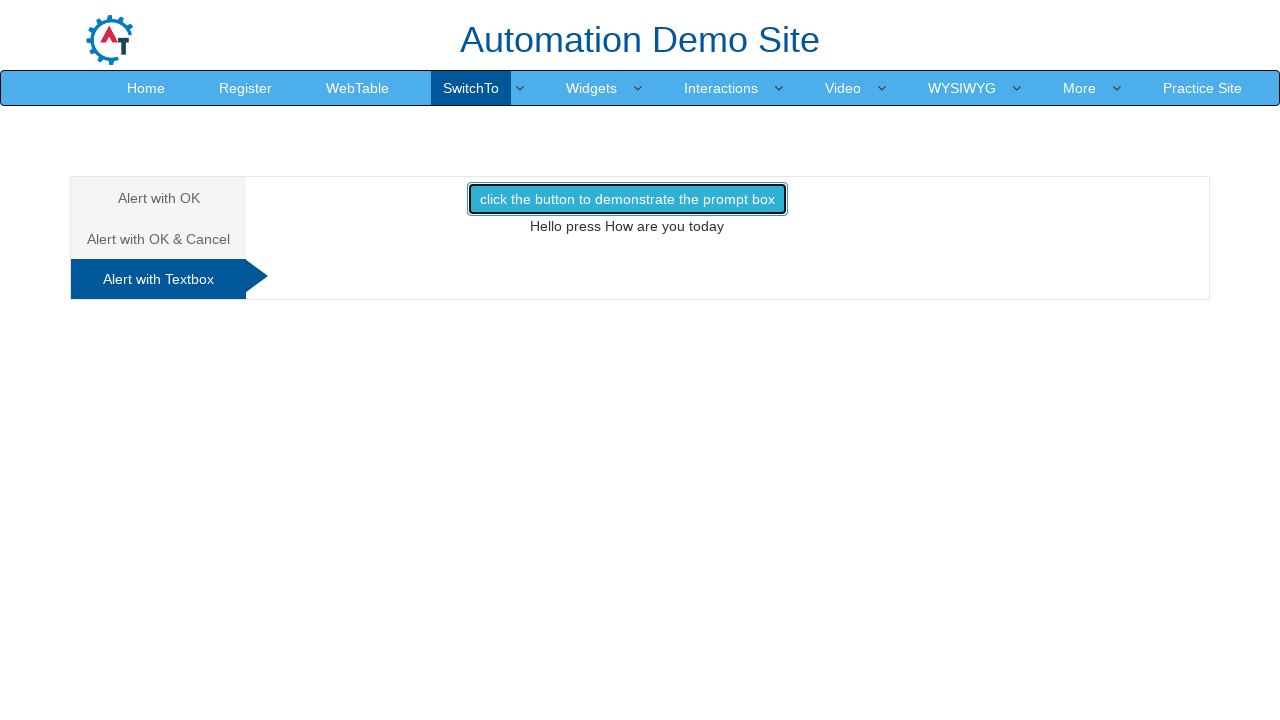